Tests alert dialog functionality by navigating to the alerts page and interacting with different alert types, accepting and dismissing them

Starting URL: https://www.leafground.com/

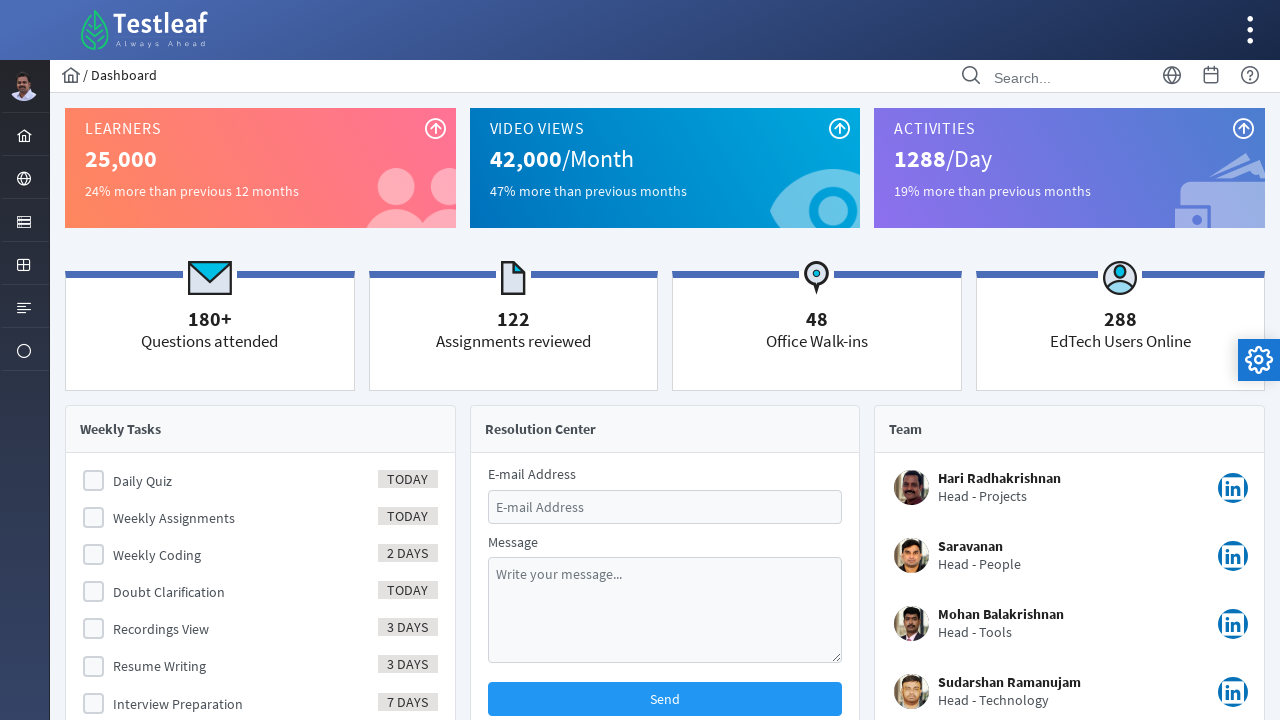

Clicked on Browser menu item at (24, 178) on xpath=//*[text()='Browser']/ancestor::a
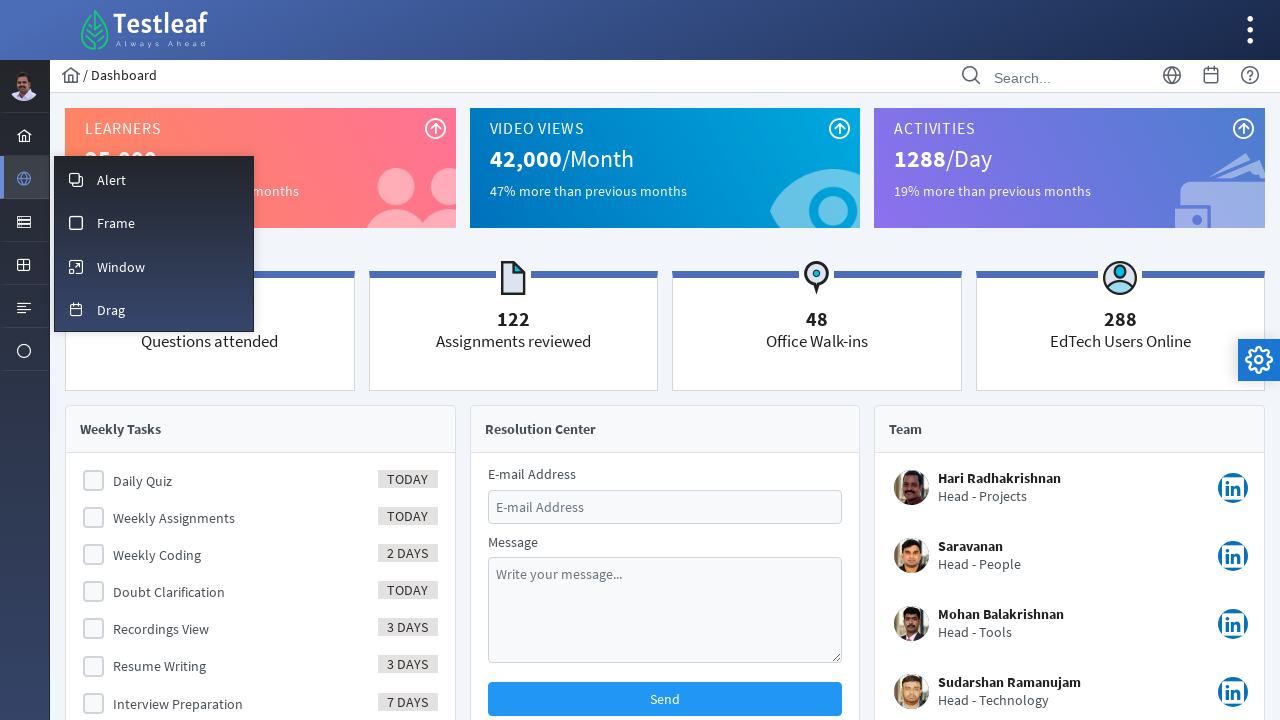

Clicked on Alert submenu at (154, 179) on xpath=//span[text()='Alert']/ancestor::a
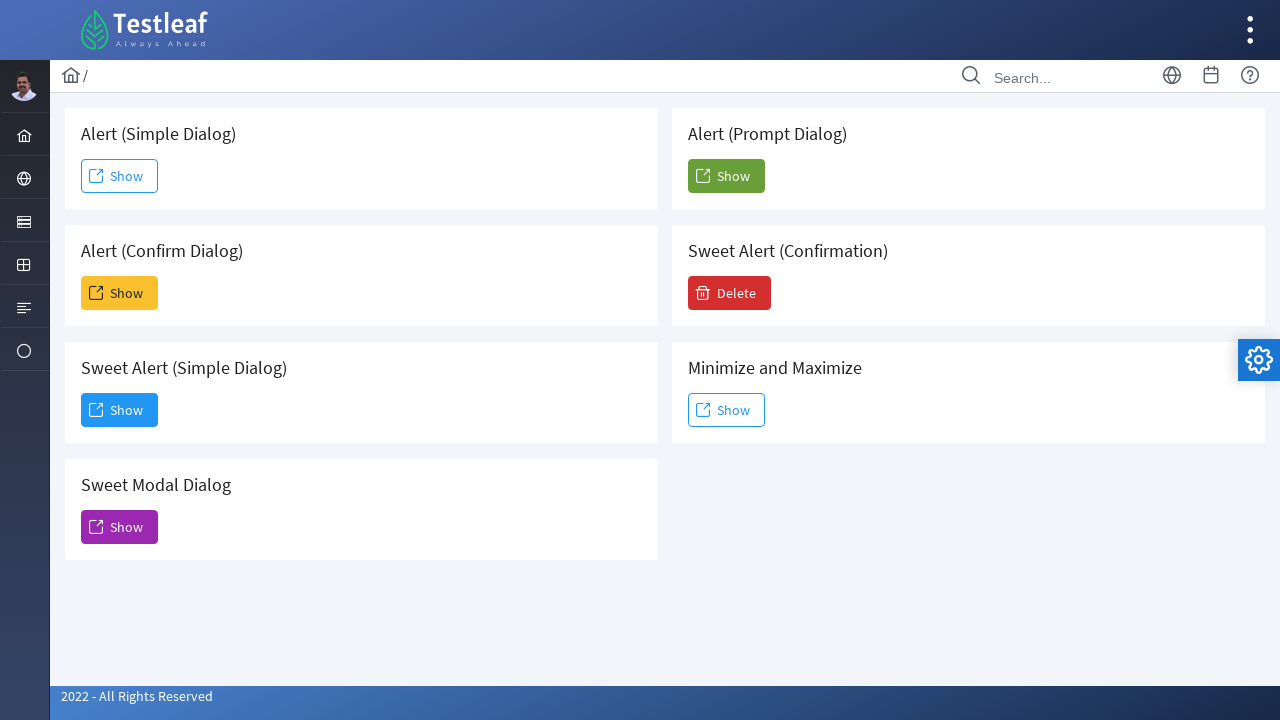

Clicked first Show button to trigger alert at (120, 176) on (//span[text()='Show']/ancestor::button)[1]
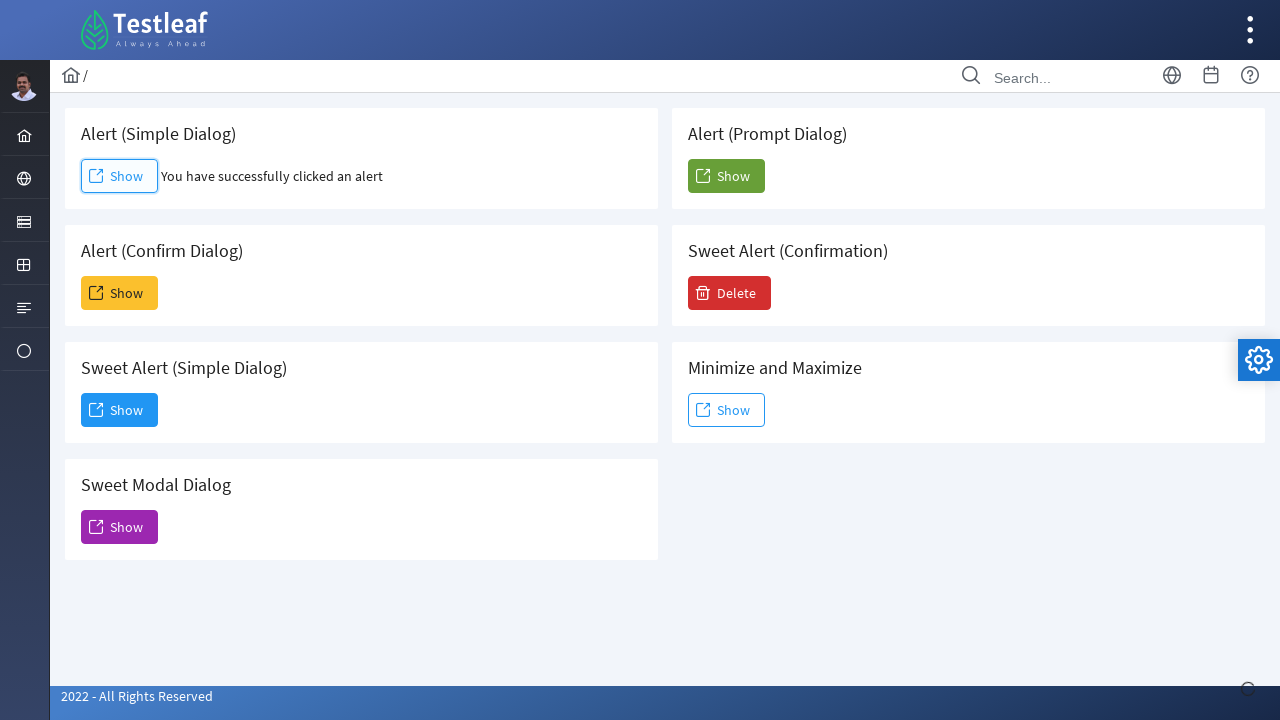

Accepted first alert dialog
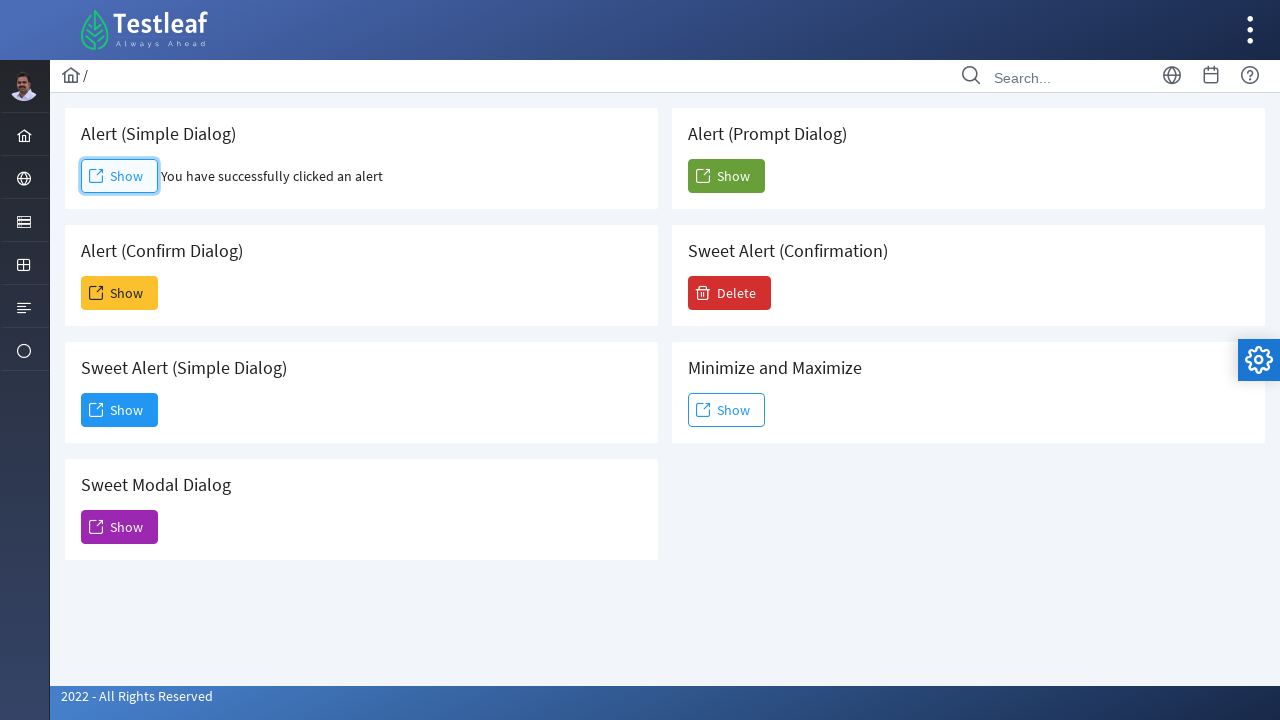

Clicked second Show button to trigger another alert at (120, 293) on (//span[text()='Show']/ancestor::button)[2]
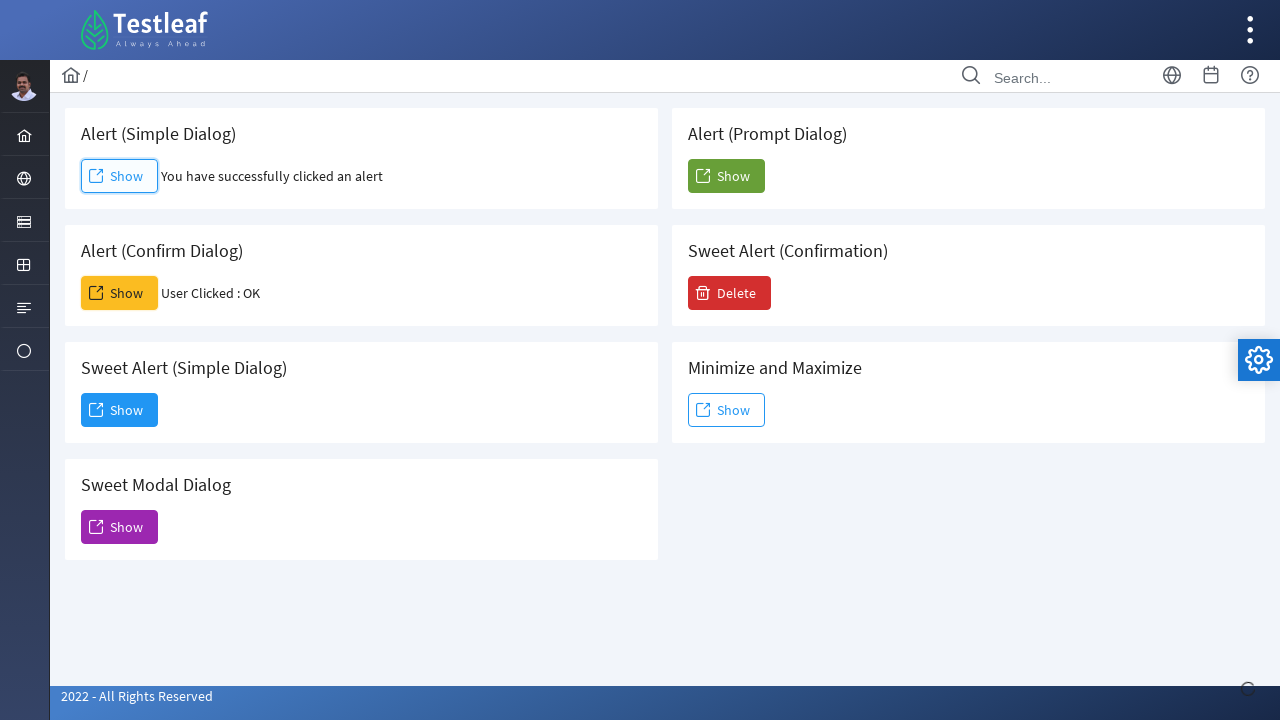

Dismissed second alert dialog
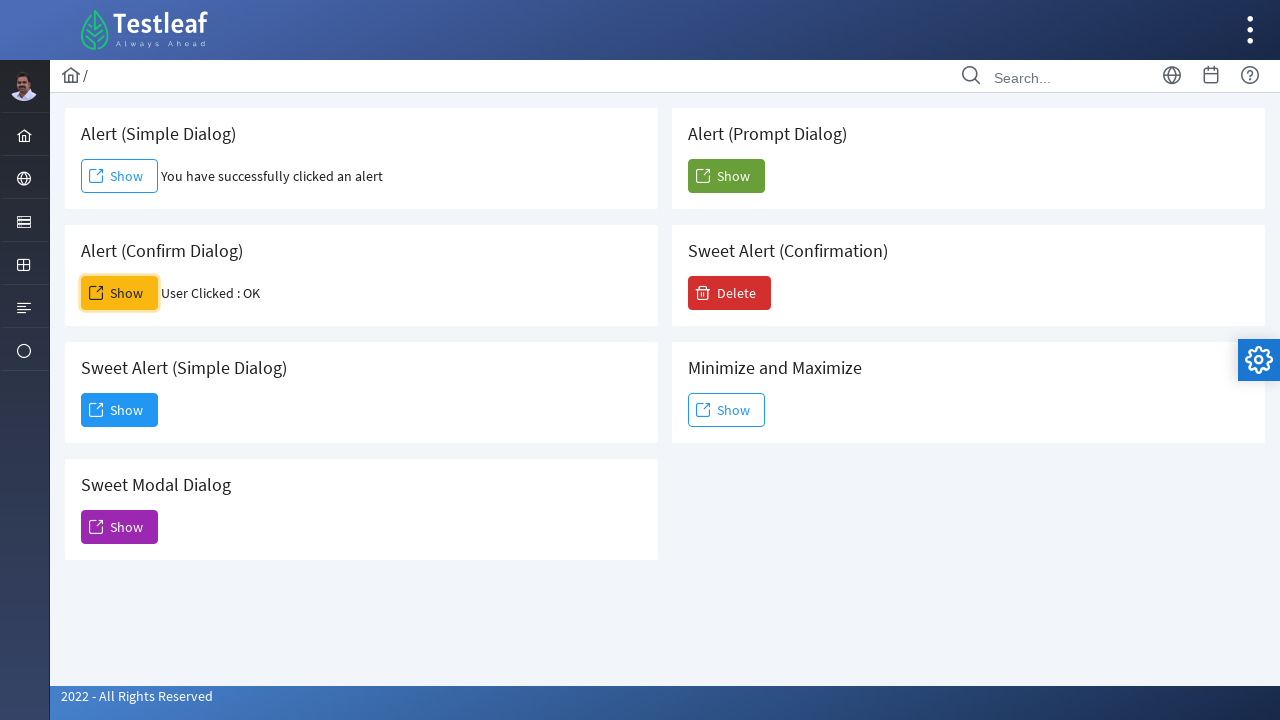

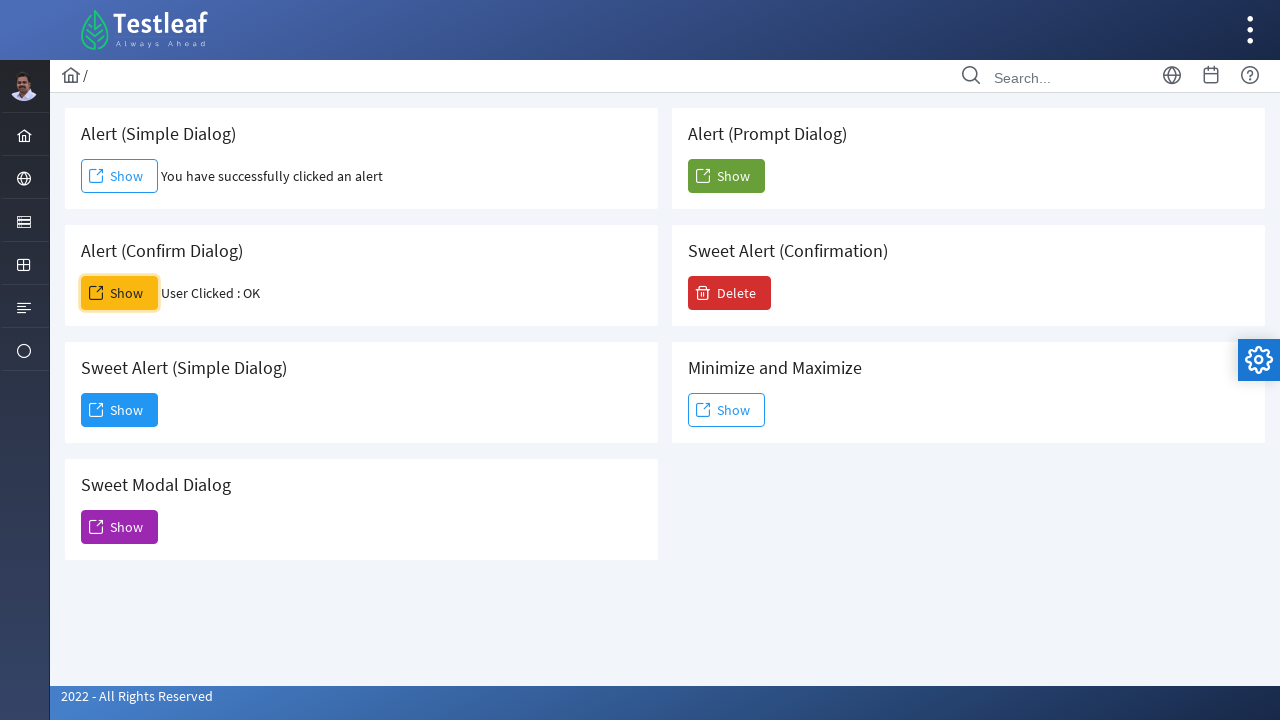